Tests PasteBin form submission by entering paste content, setting a name, selecting expiration time, and submitting the form

Starting URL: https://pastebin.com

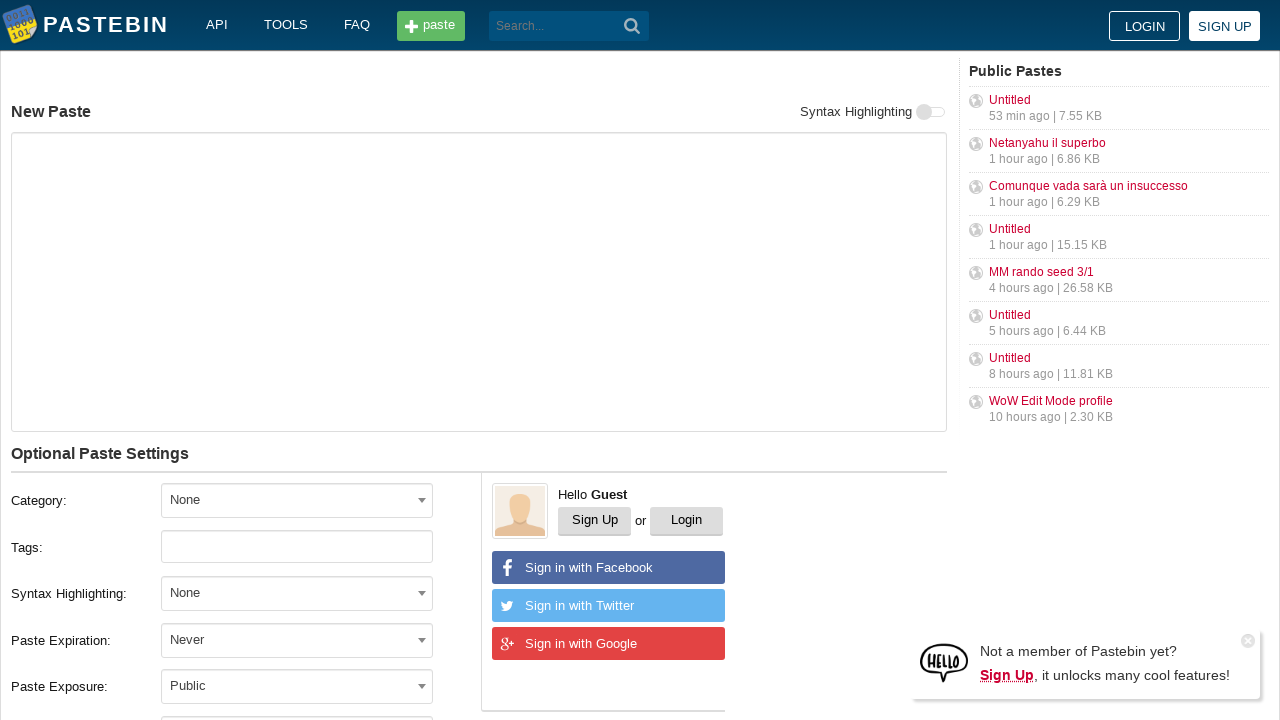

Filled paste text area with 'Hello from WebDriver' on #postform-text
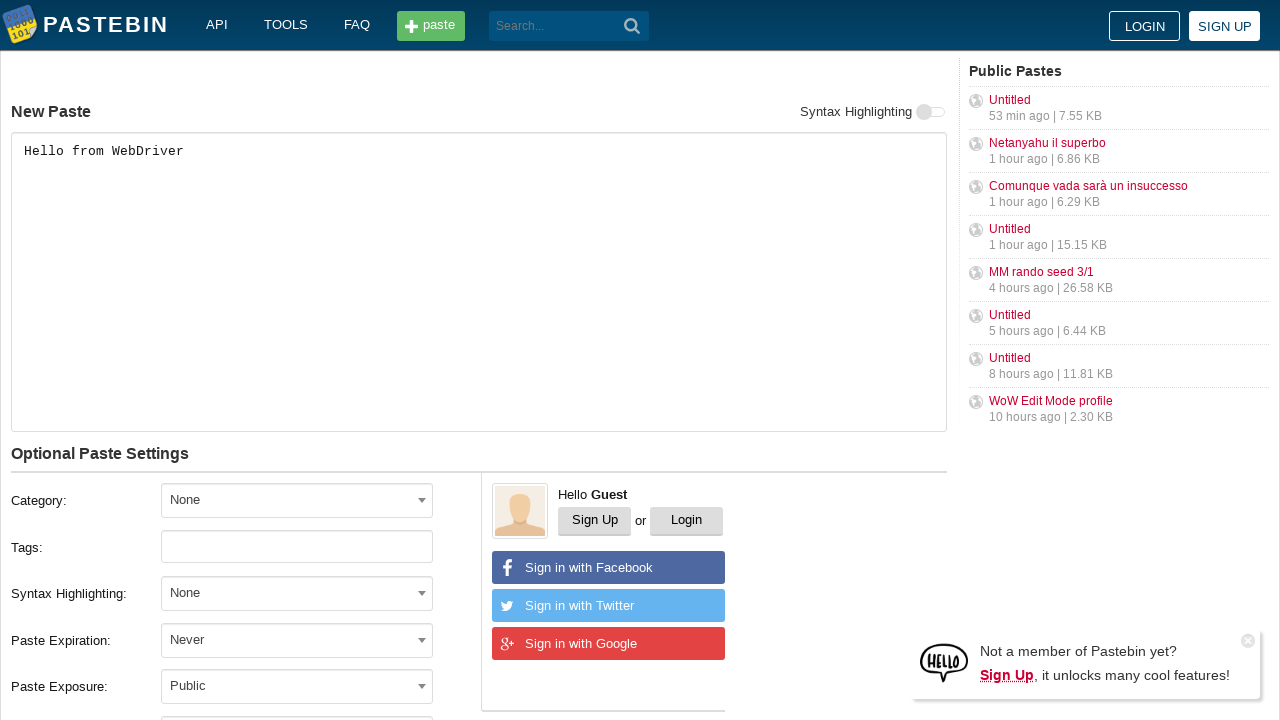

Filled paste name field with 'helloweb' on #postform-name
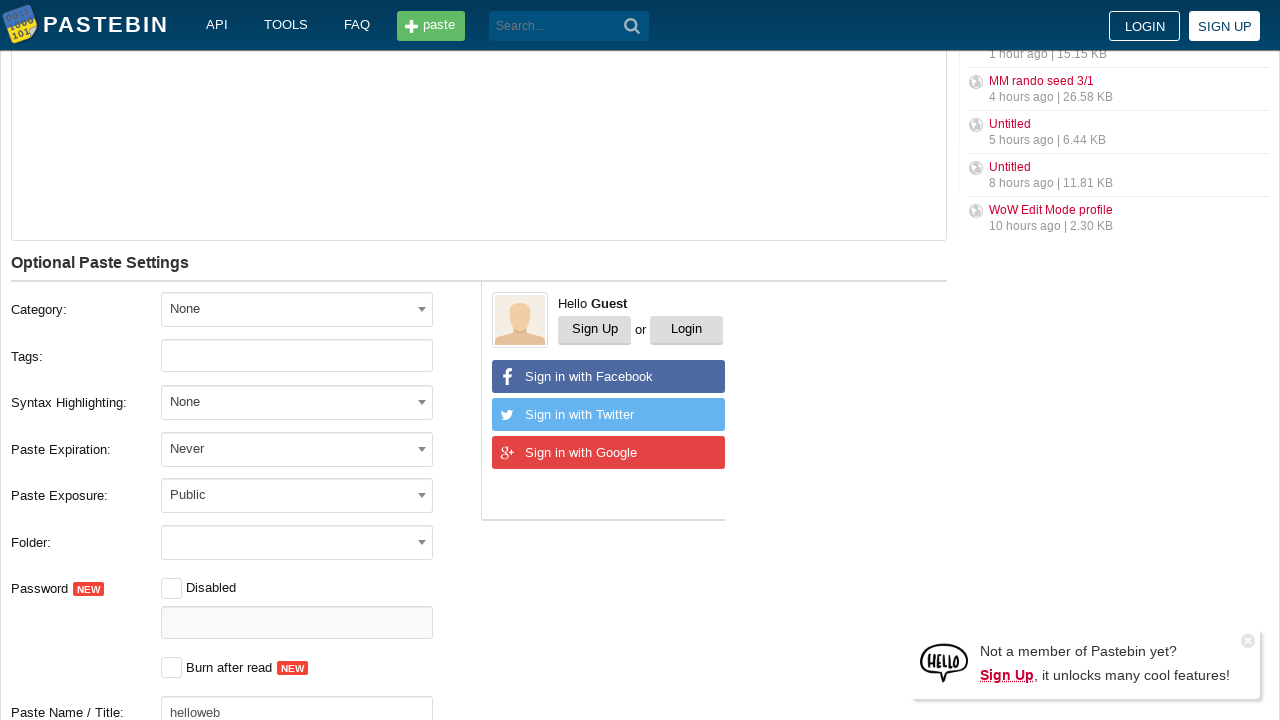

Clicked expiration dropdown to open options at (297, 448) on #select2-postform-expiration-container
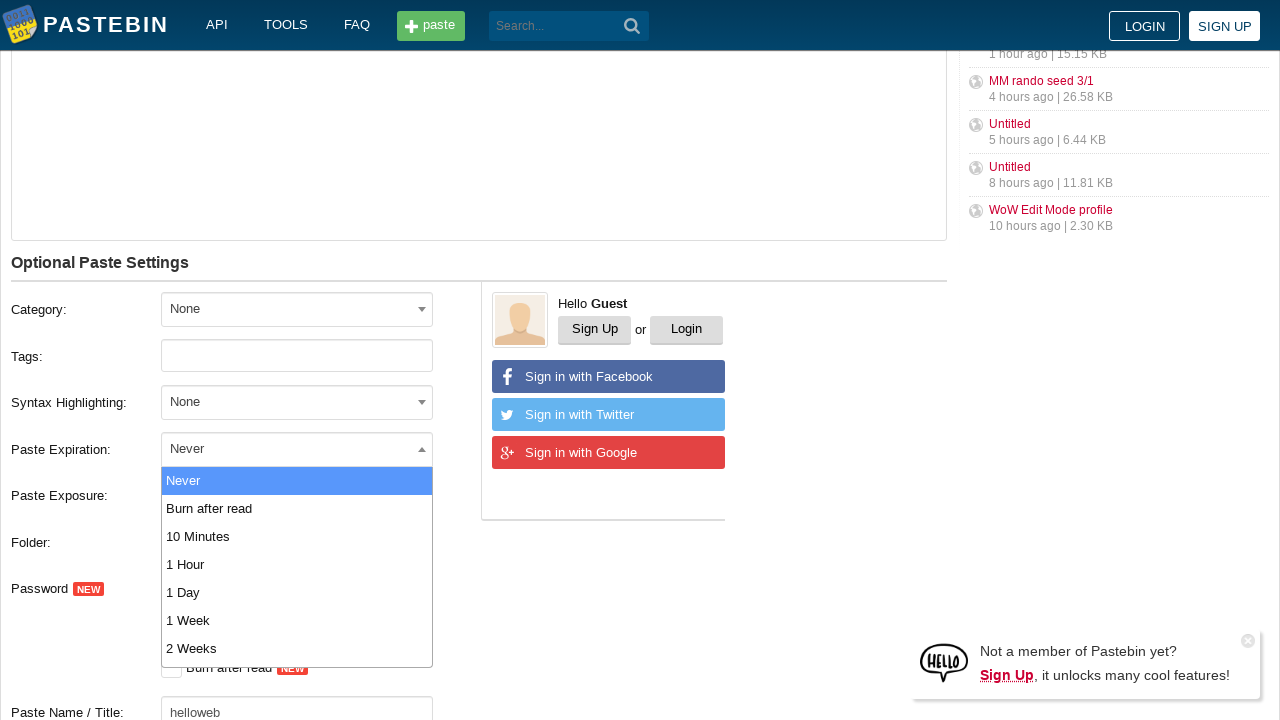

Selected '10 Minutes' as expiration time at (297, 536) on xpath=//li[contains(text(), '10 Minutes')]
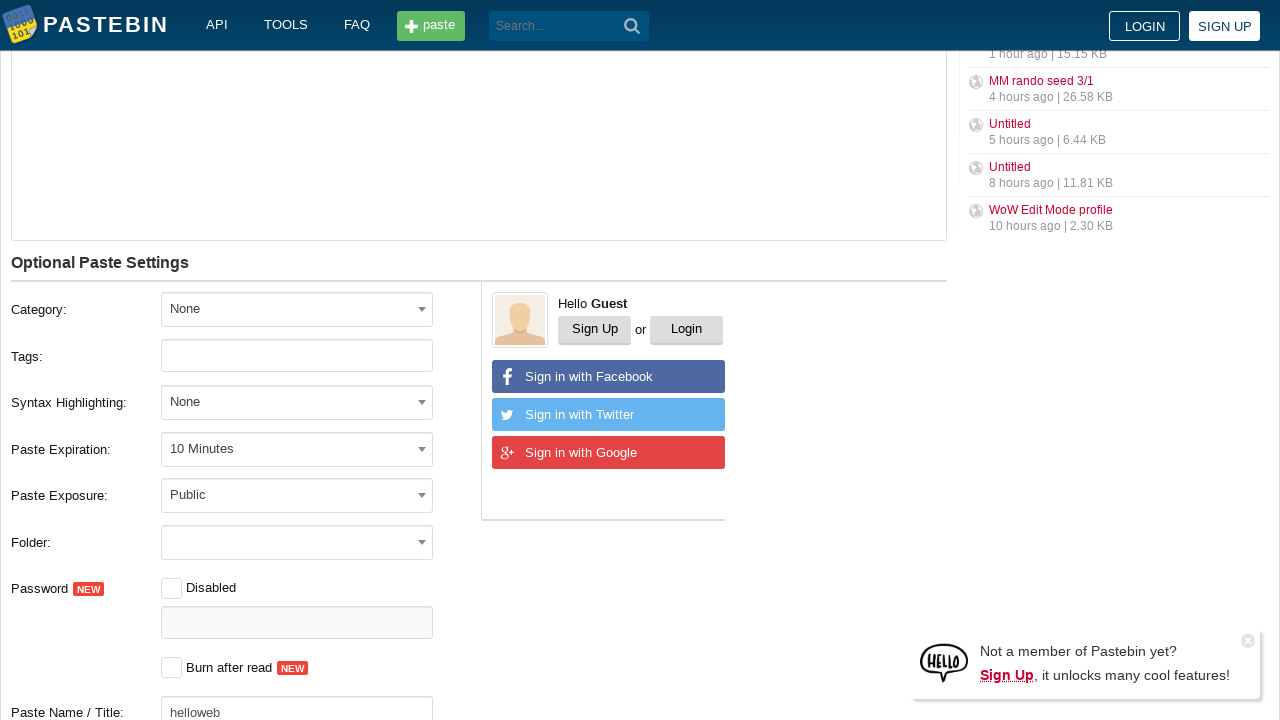

Clicked submit button to create paste at (632, 26) on button[type='submit']
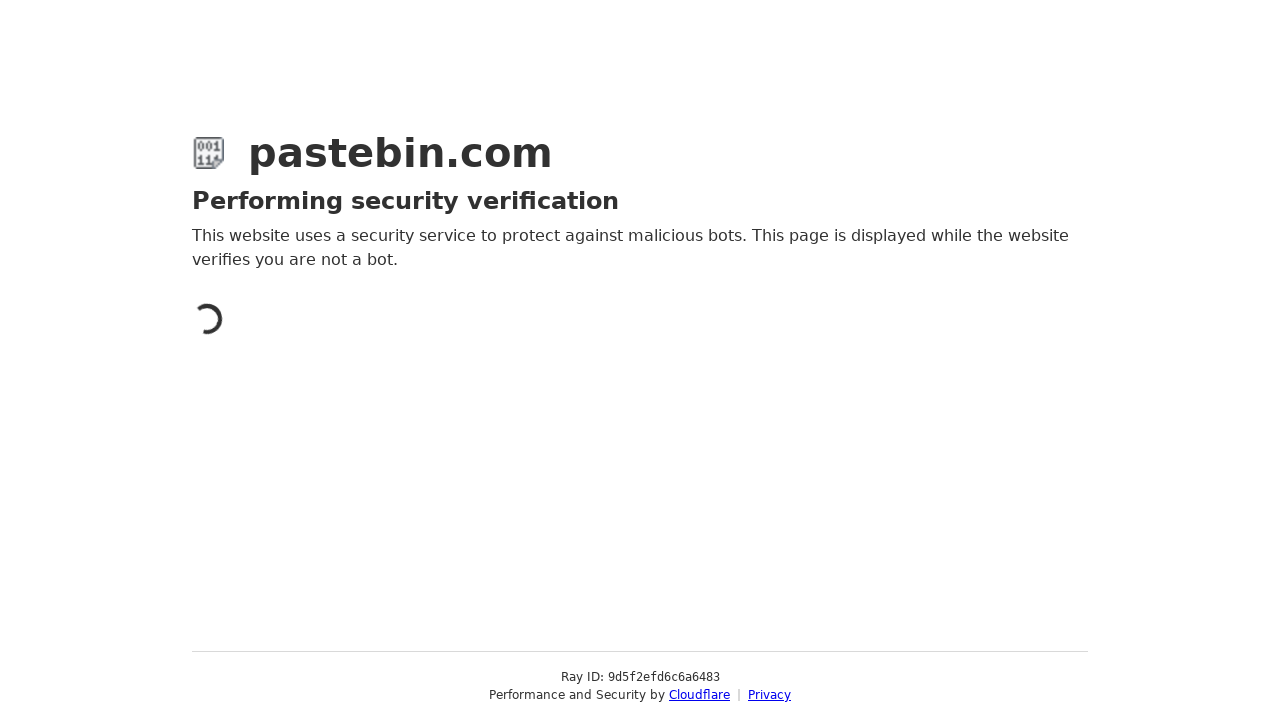

Waited for page navigation to complete (networkidle)
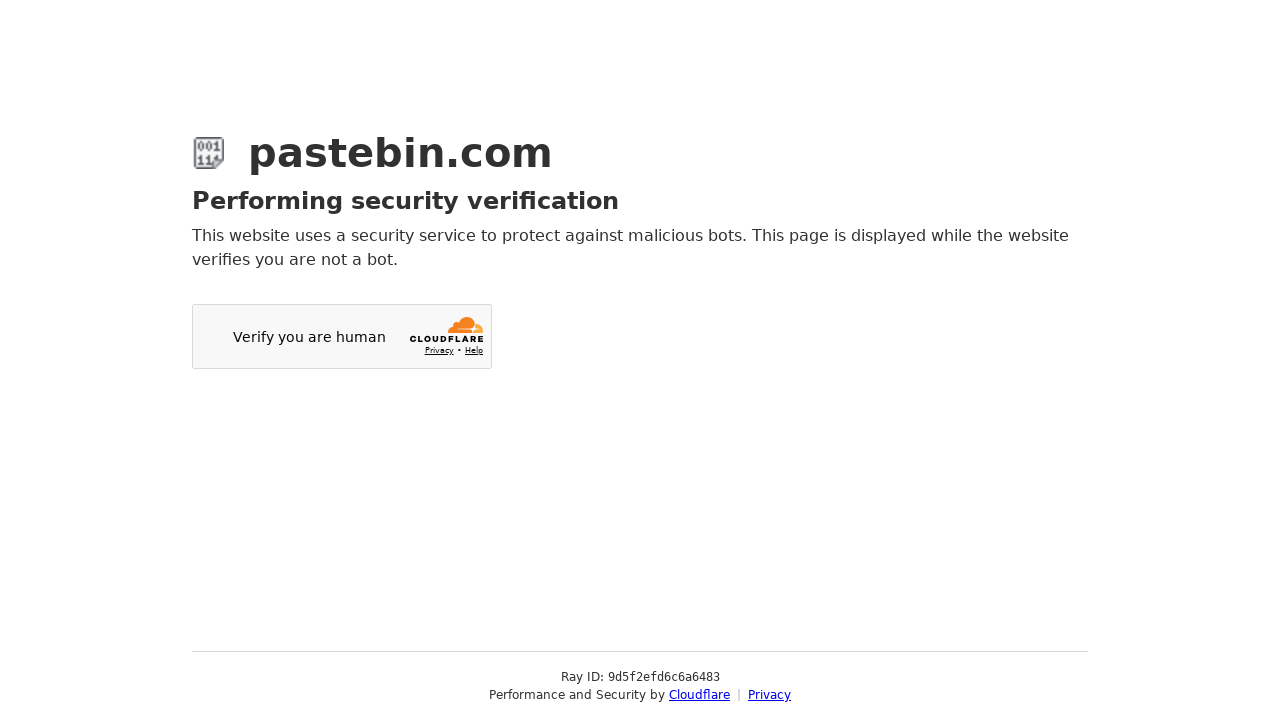

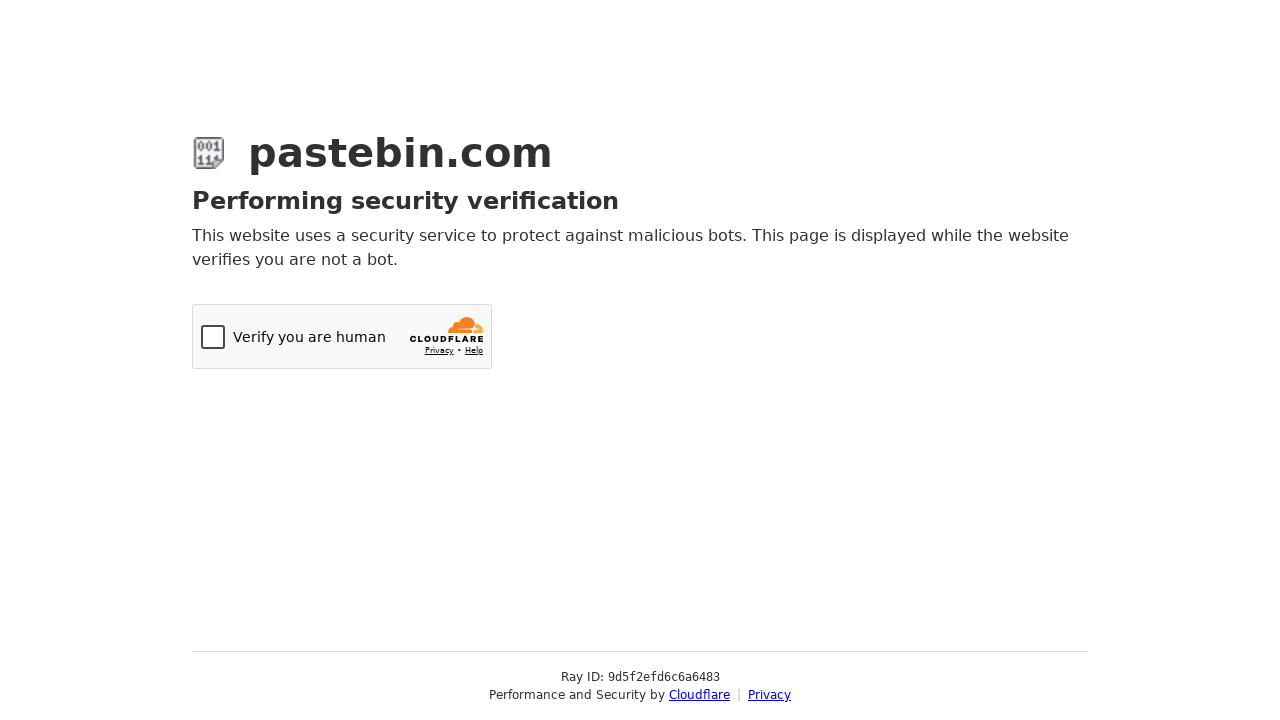